Tests window handling by clicking on a banner image that opens a new window, switching to the new window, and clicking a button in that window

Starting URL: https://demoqa.com/

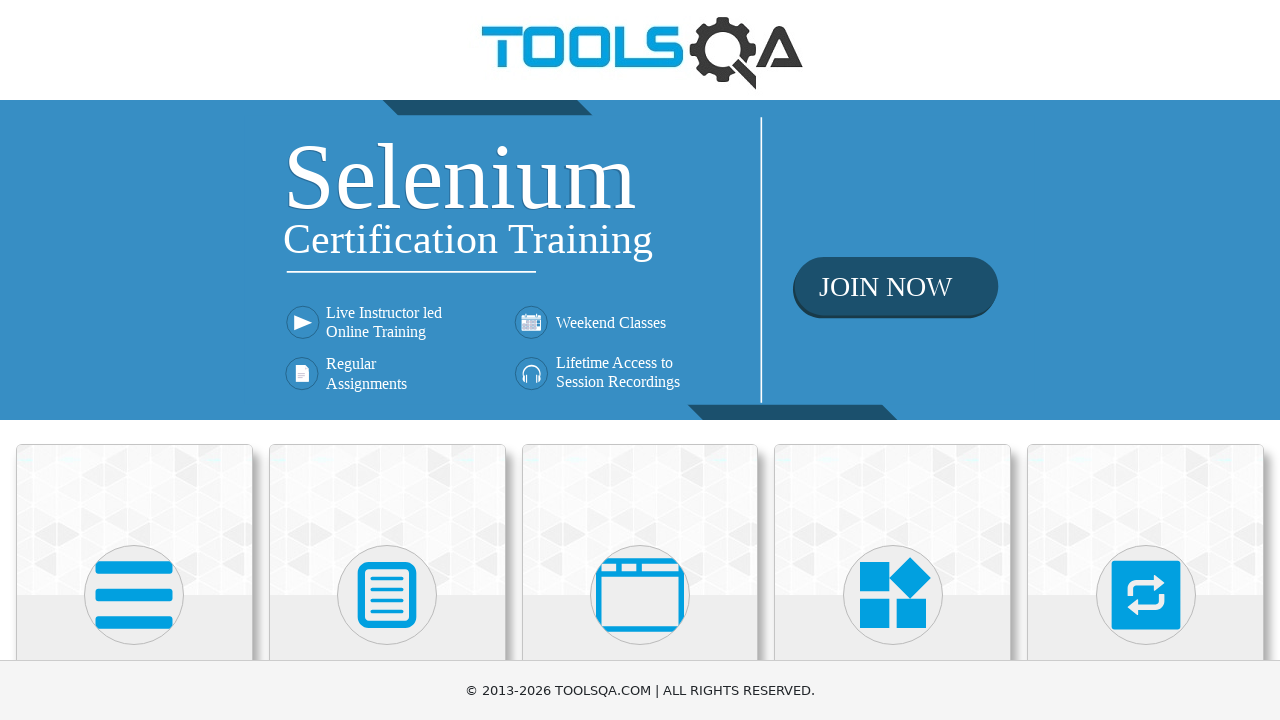

Clicked banner image to open new window at (640, 260) on .banner-image
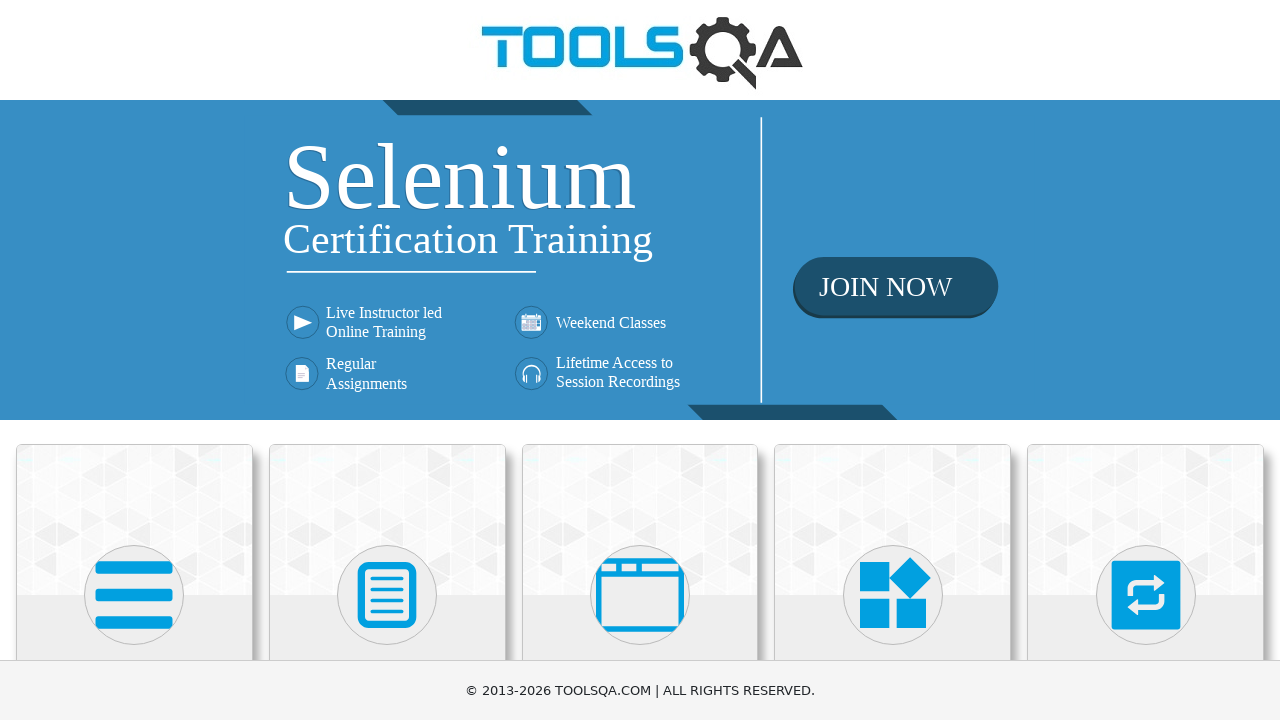

Captured new window/tab handle
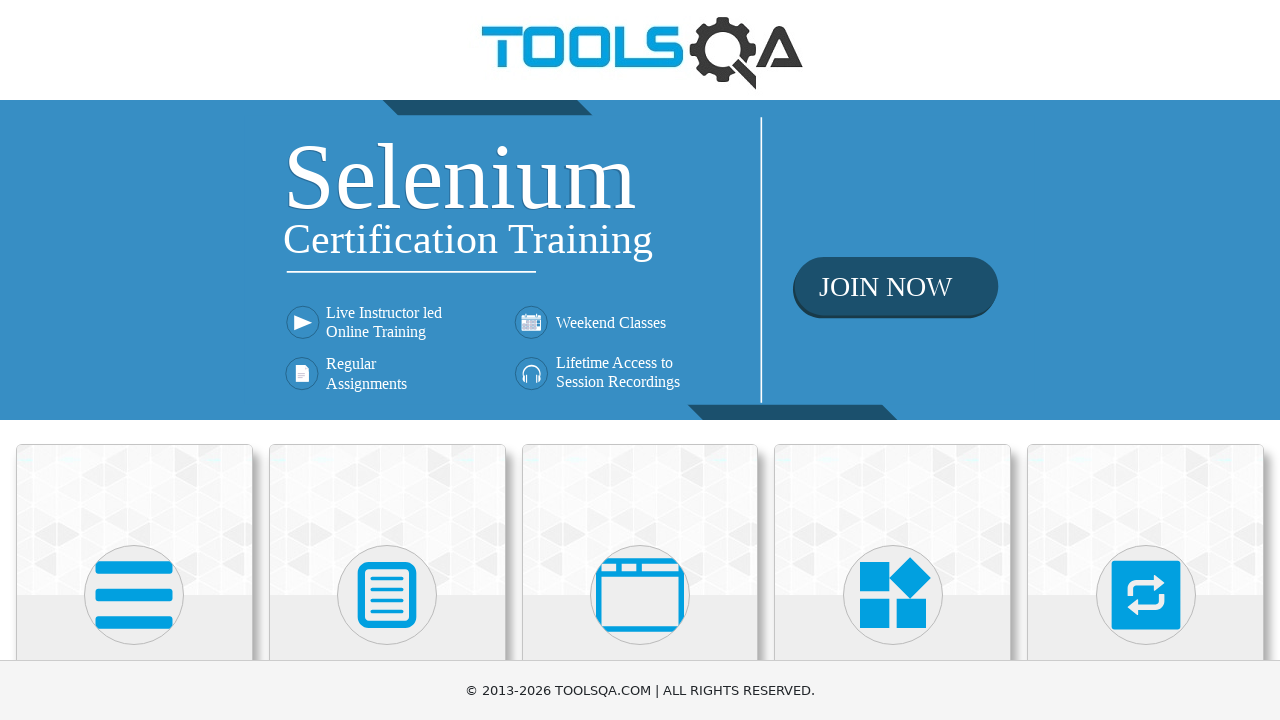

New window loaded completely
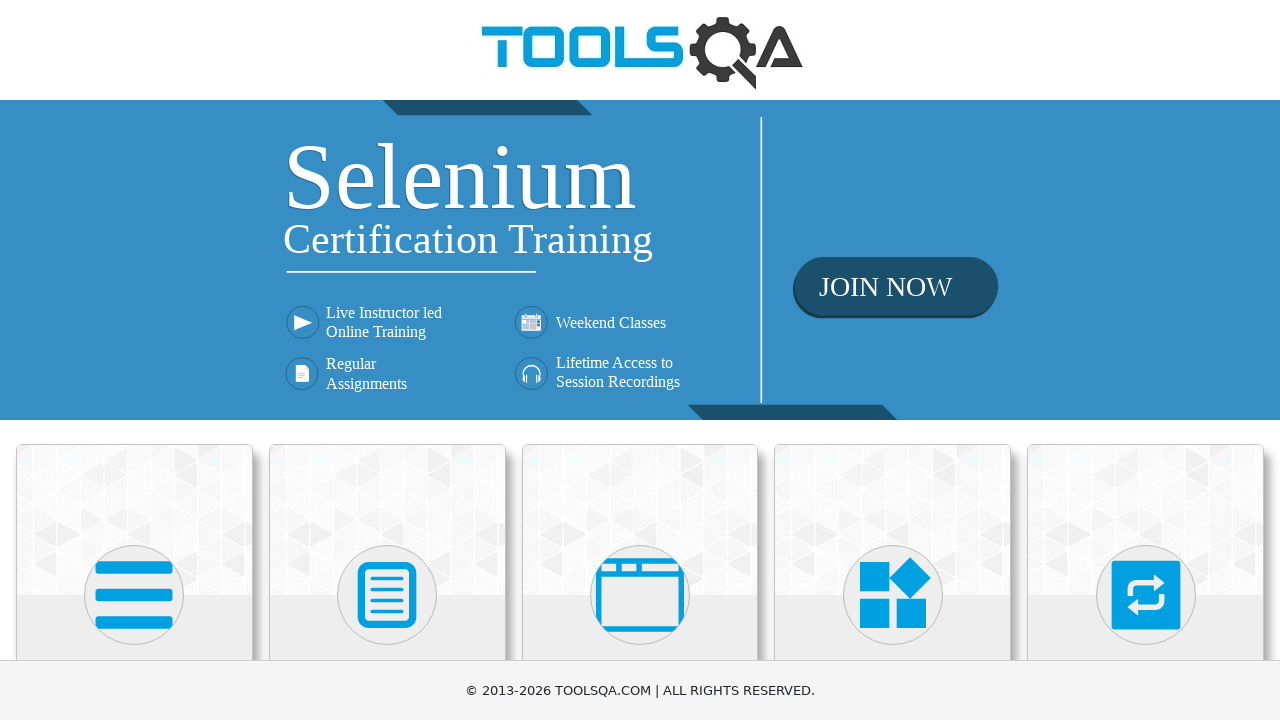

Clicked primary button in new window at (264, 381) on xpath=//a[@class='btn btn-primary-shadow btn-block']
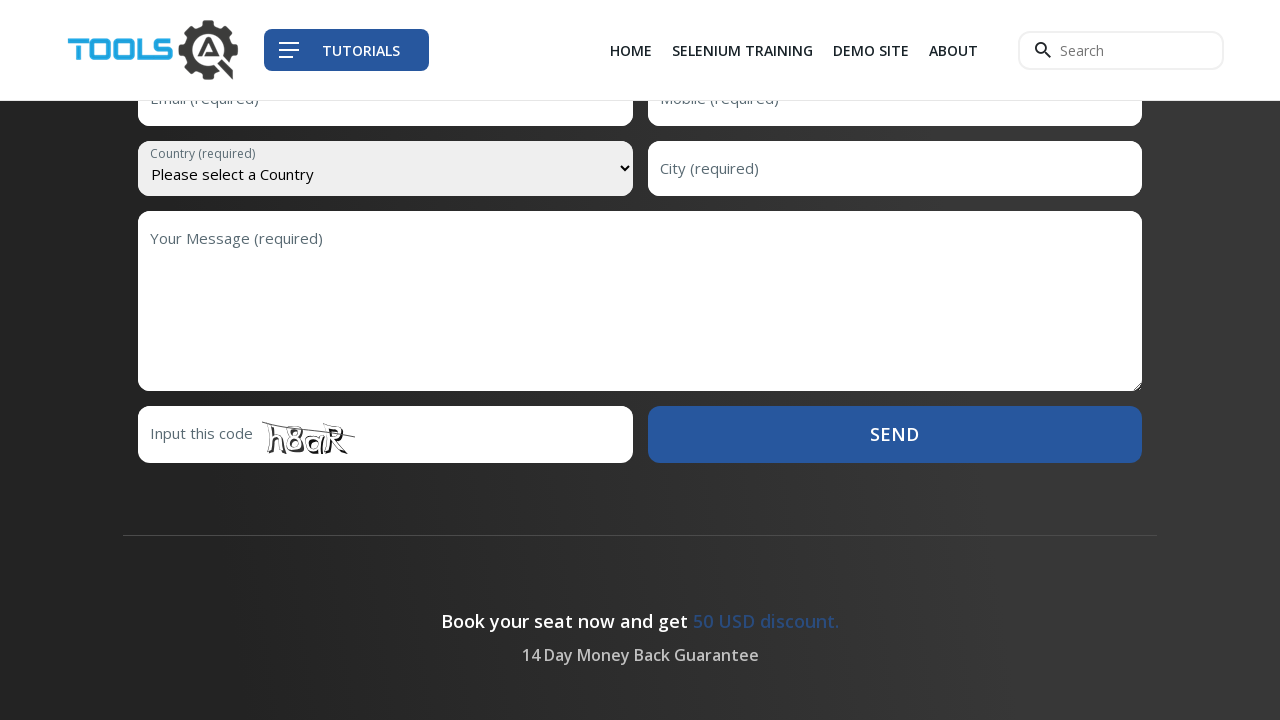

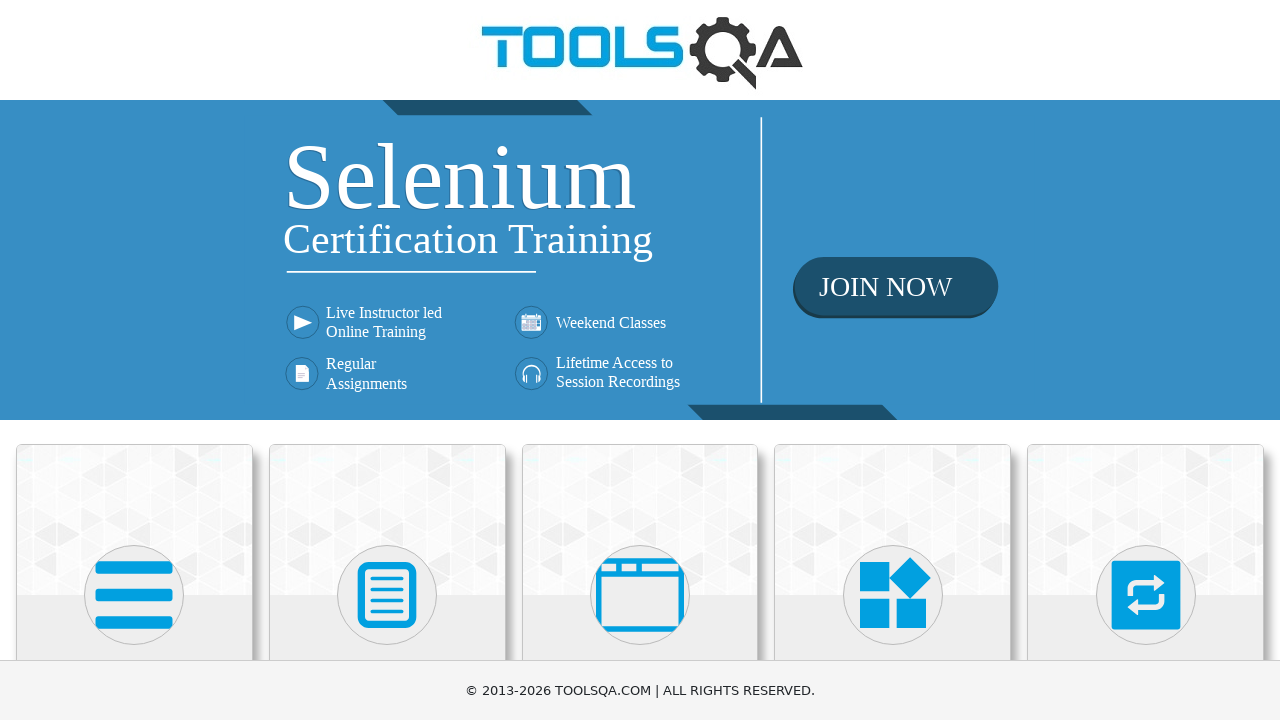